Tests iframe interaction by switching into an iframe and clicking a navbar toggler element inside it.

Starting URL: https://www.qa-practice.com/elements/iframe/iframe_page

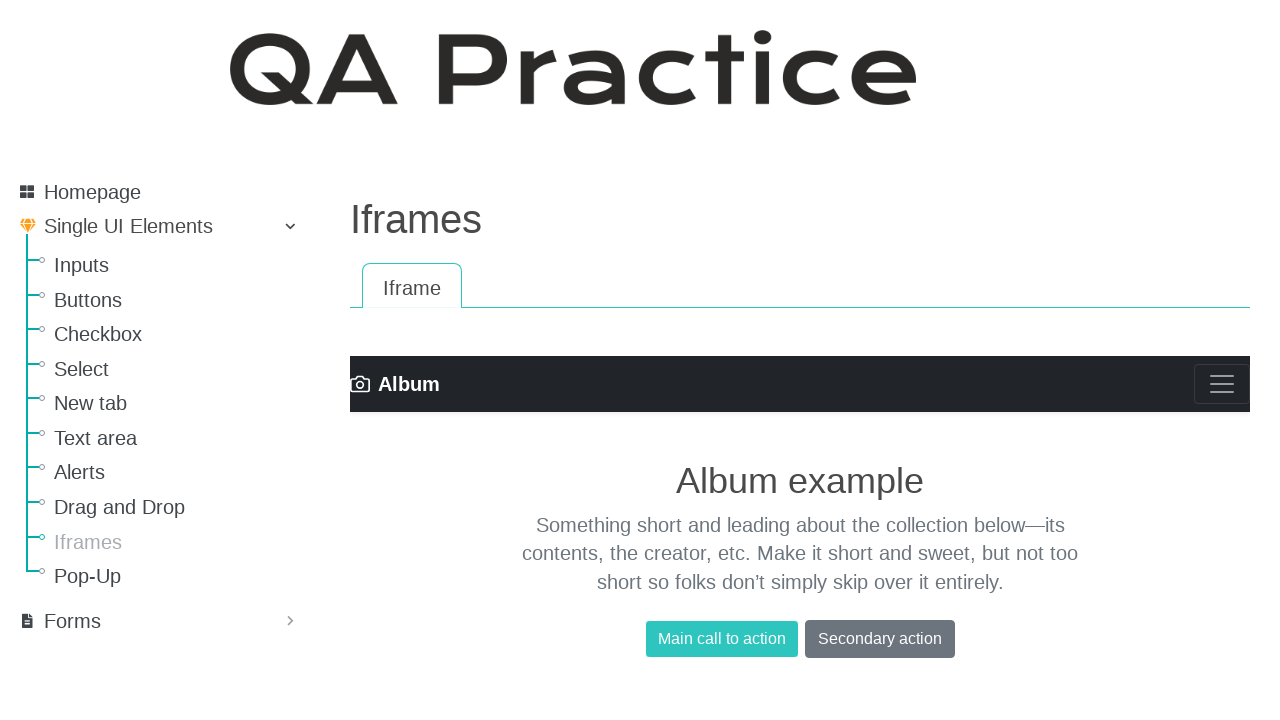

Located iframe element on the page
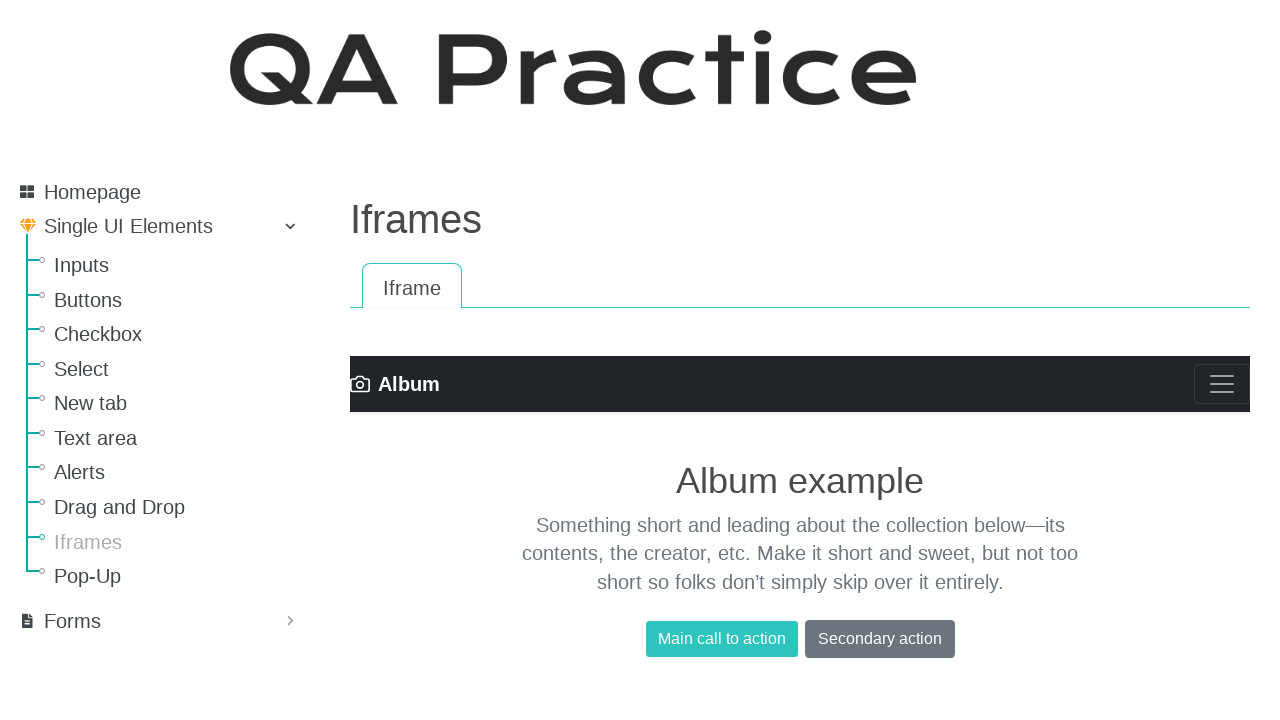

Clicked navbar toggler icon inside the iframe at (1222, 384) on xpath=//iframe >> internal:control=enter-frame >> .navbar-toggler-icon
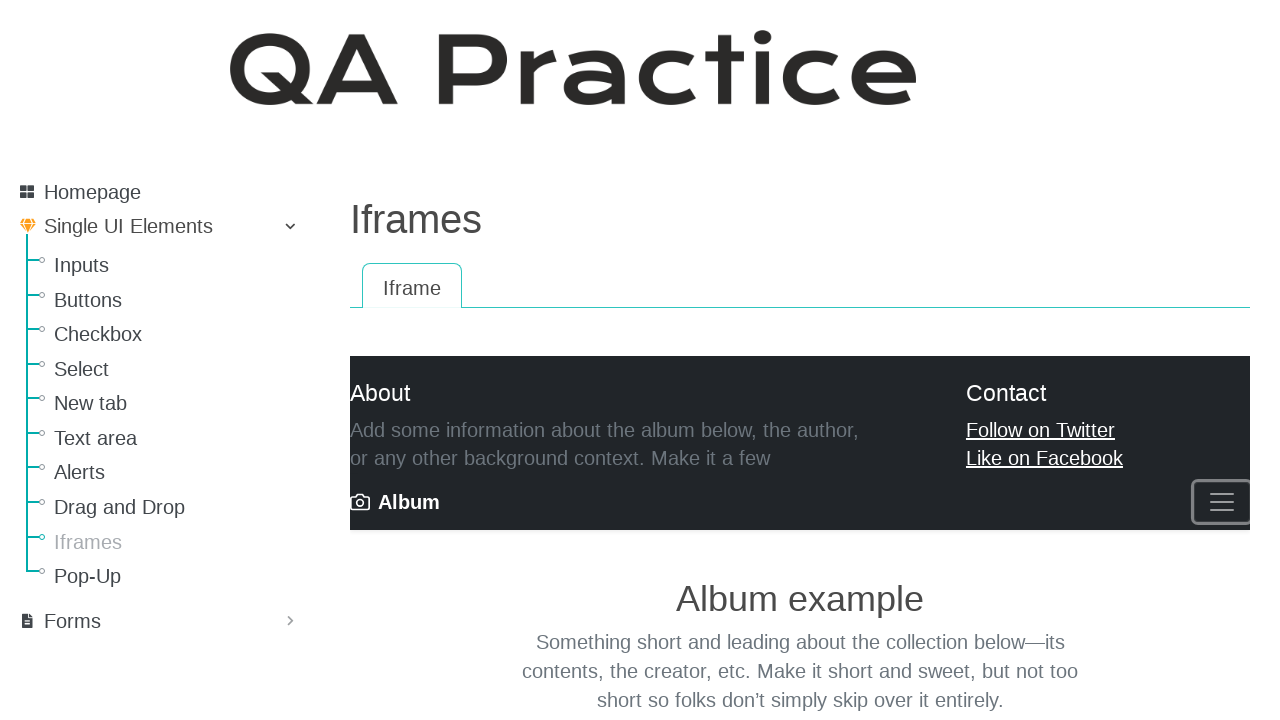

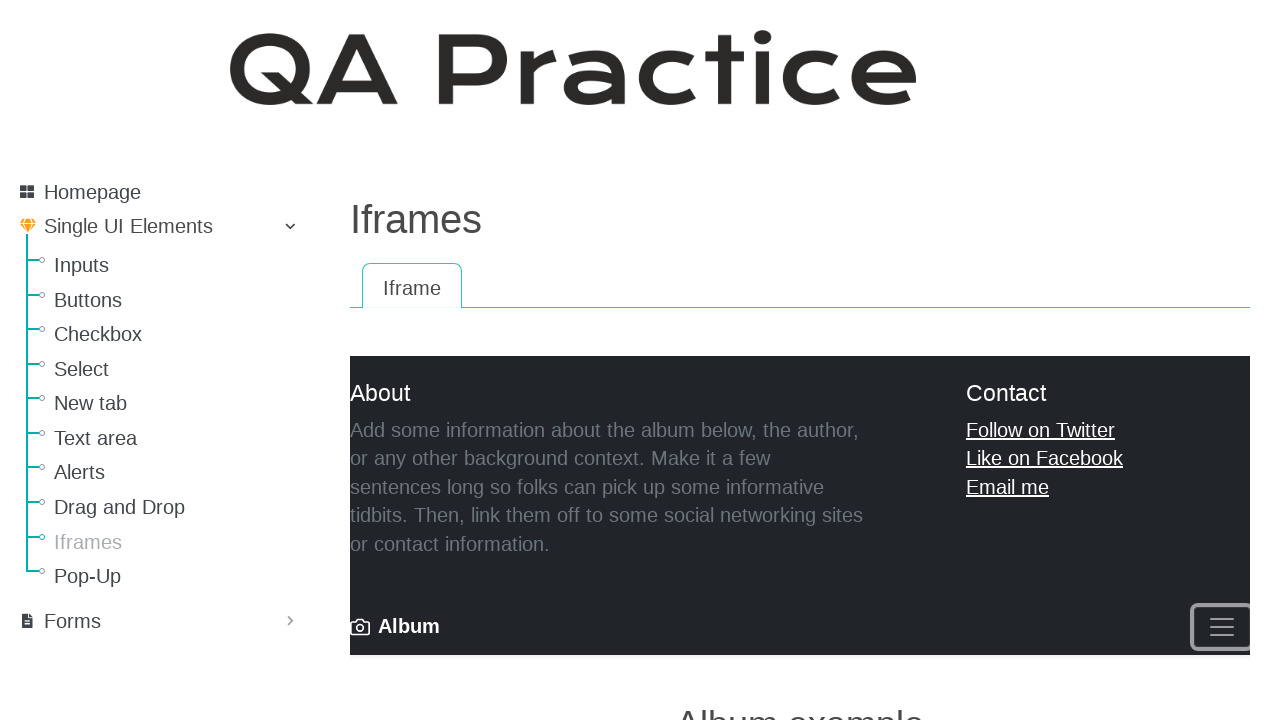